Tests accepting a basic JavaScript alert dialog on the page

Starting URL: https://demoqa.com/alerts

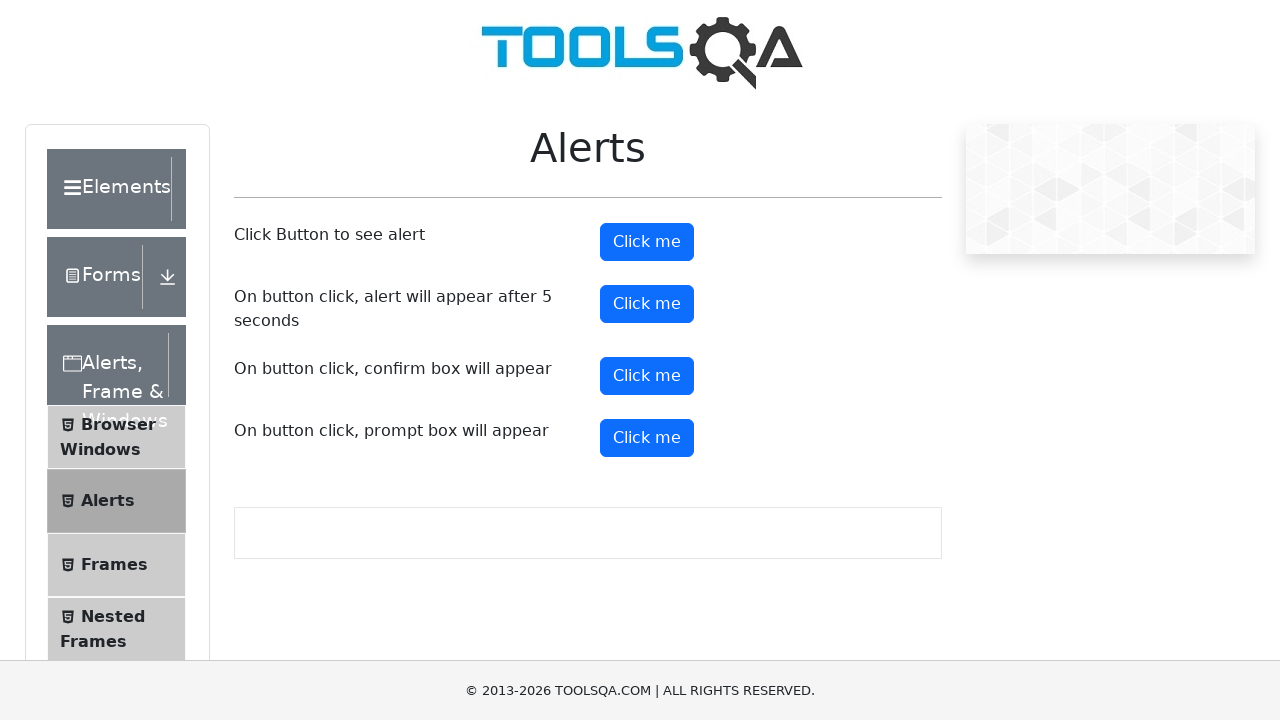

Navigated to alerts demo page
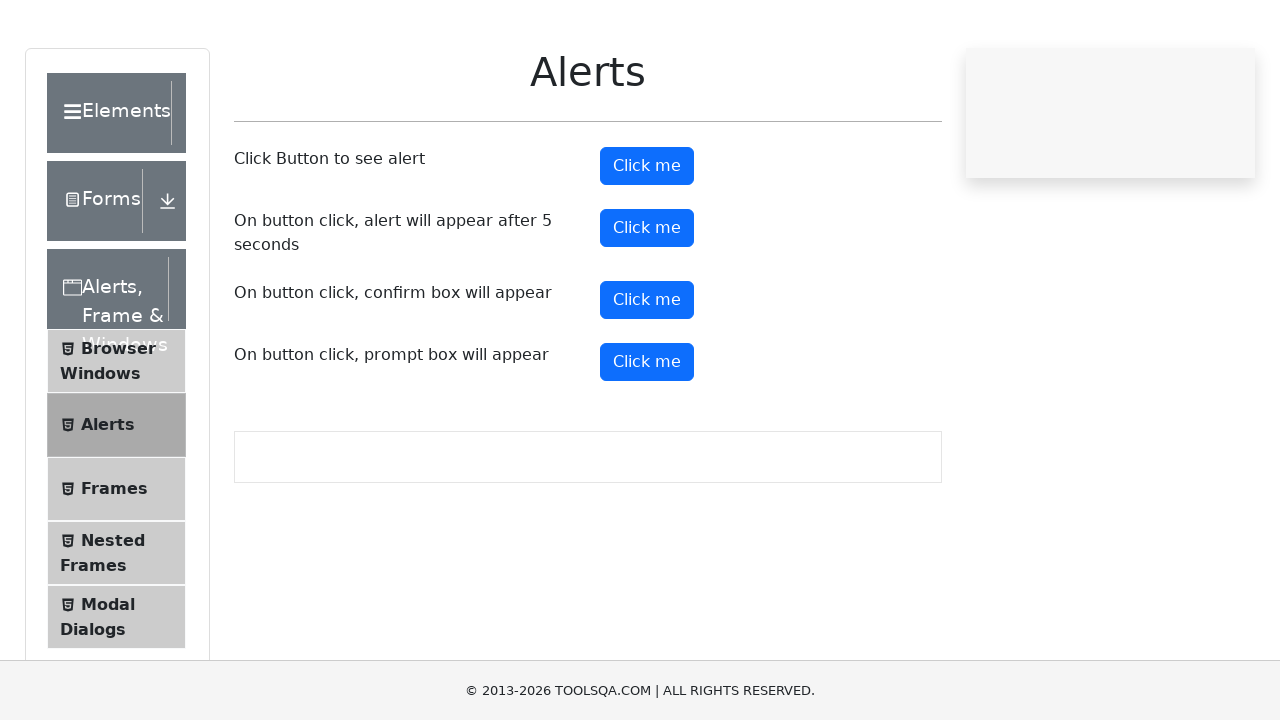

Clicked alert button to trigger JavaScript alert at (647, 242) on #alertButton
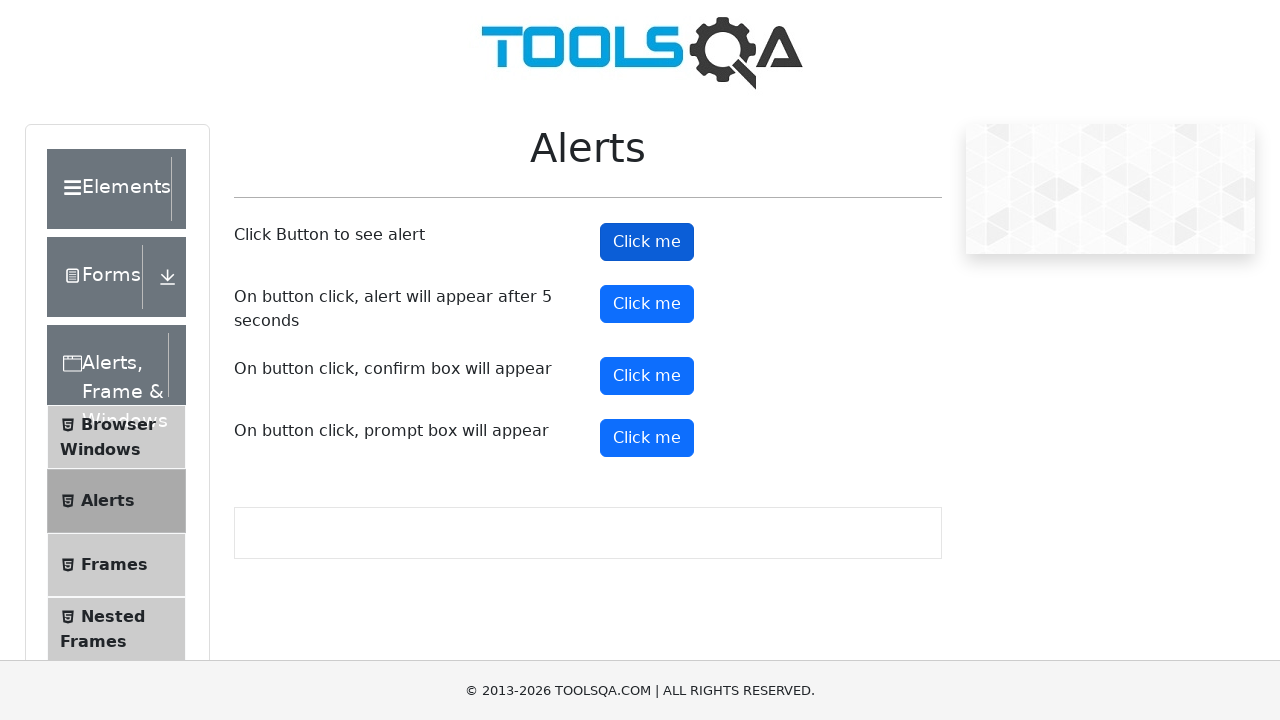

Set up dialog handler to accept alerts
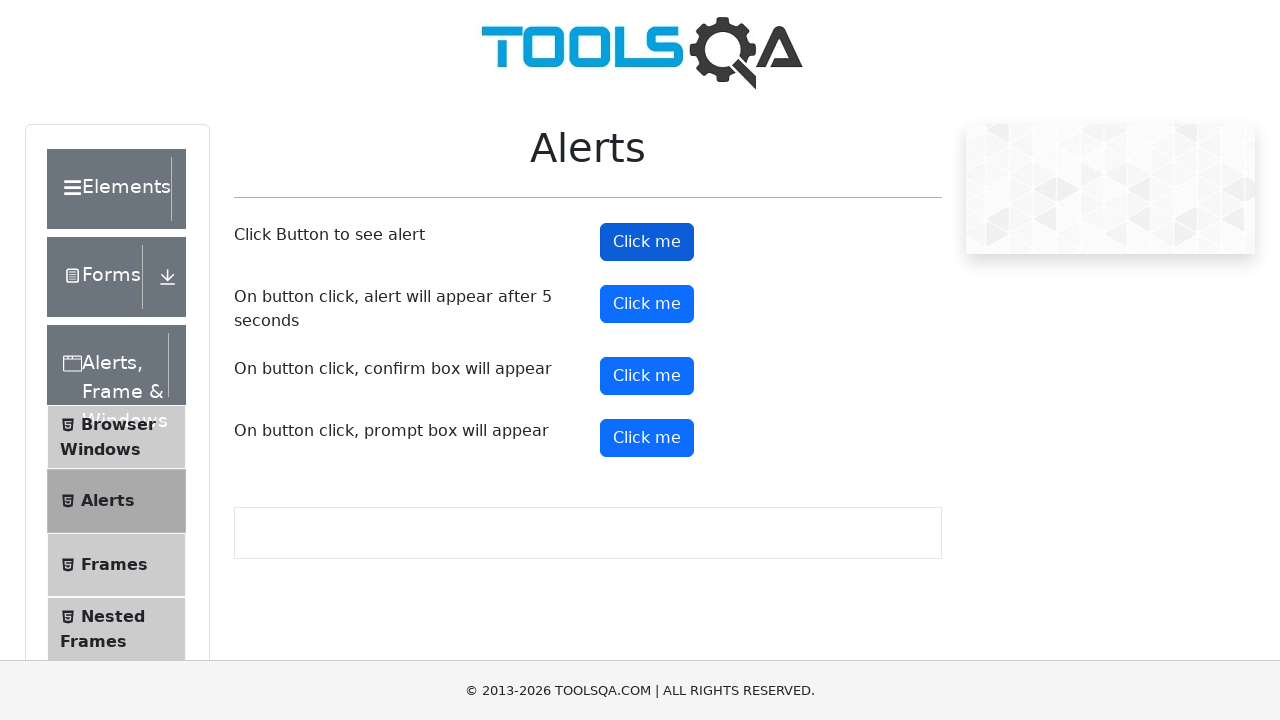

Clicked alert button again and accepted the alert dialog at (647, 242) on #alertButton
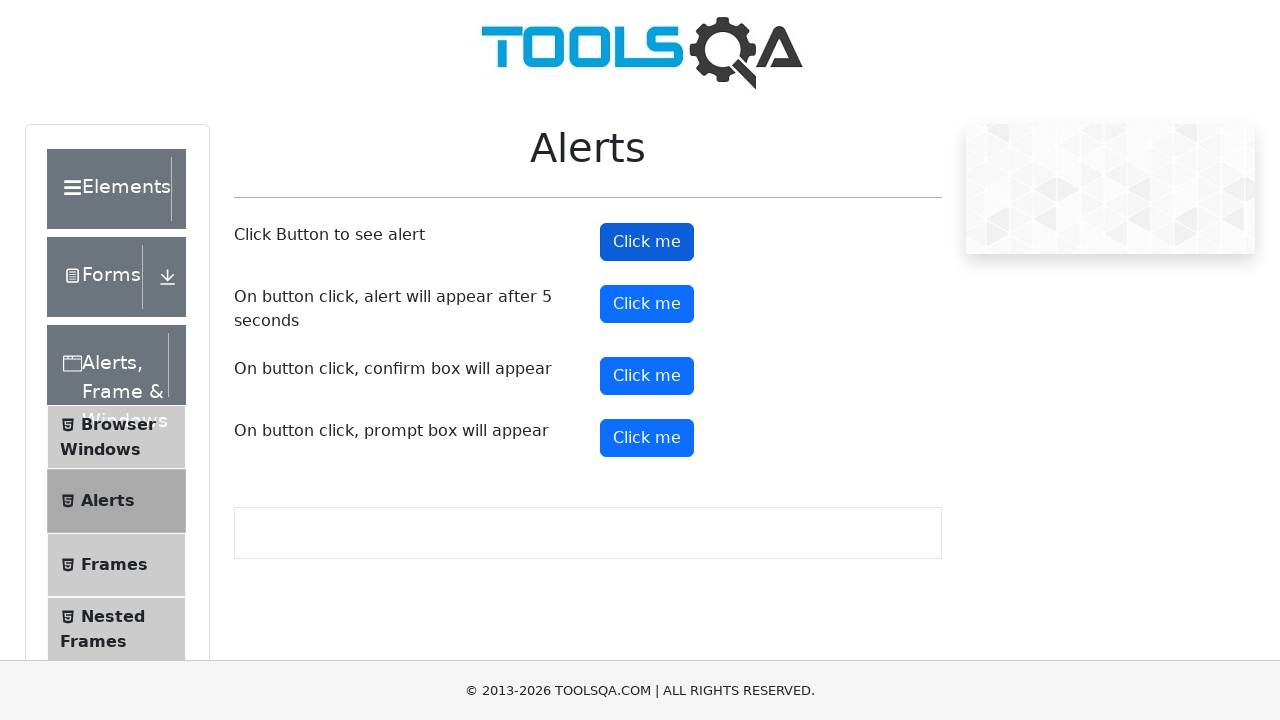

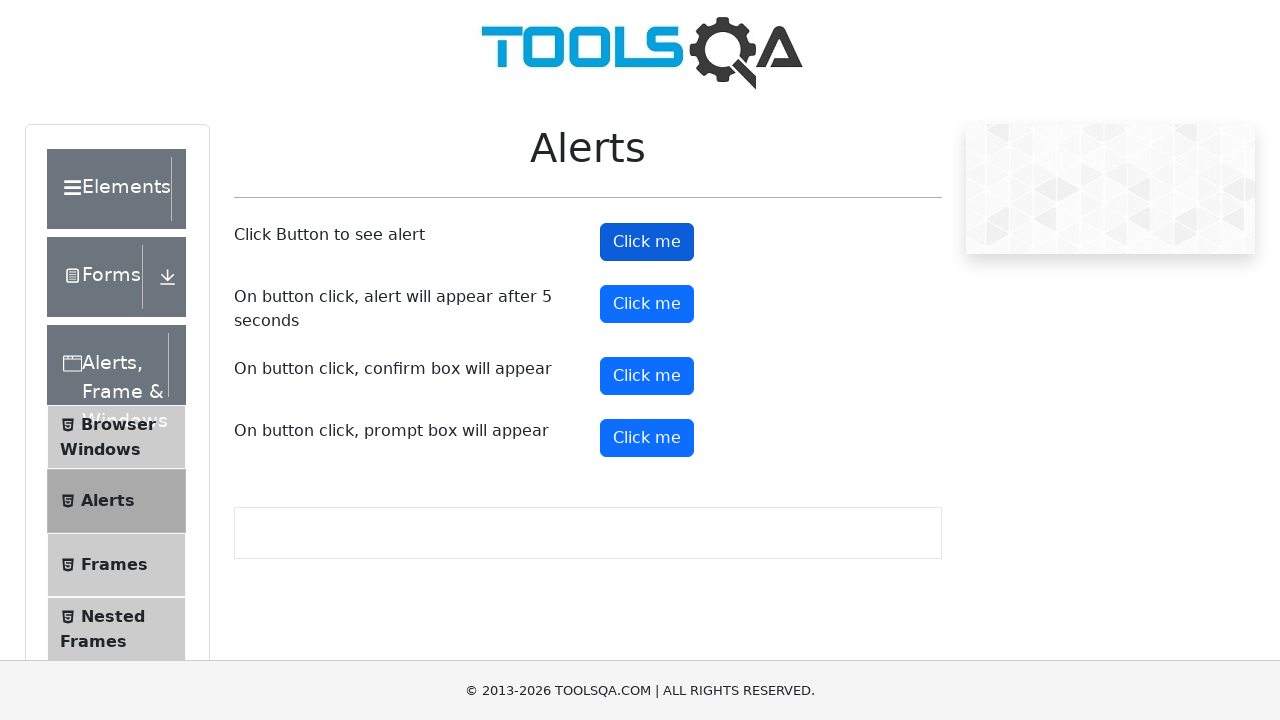